Tests modal window functionality by waiting for modal to appear and closing it

Starting URL: https://the-internet.herokuapp.com/entry_ad

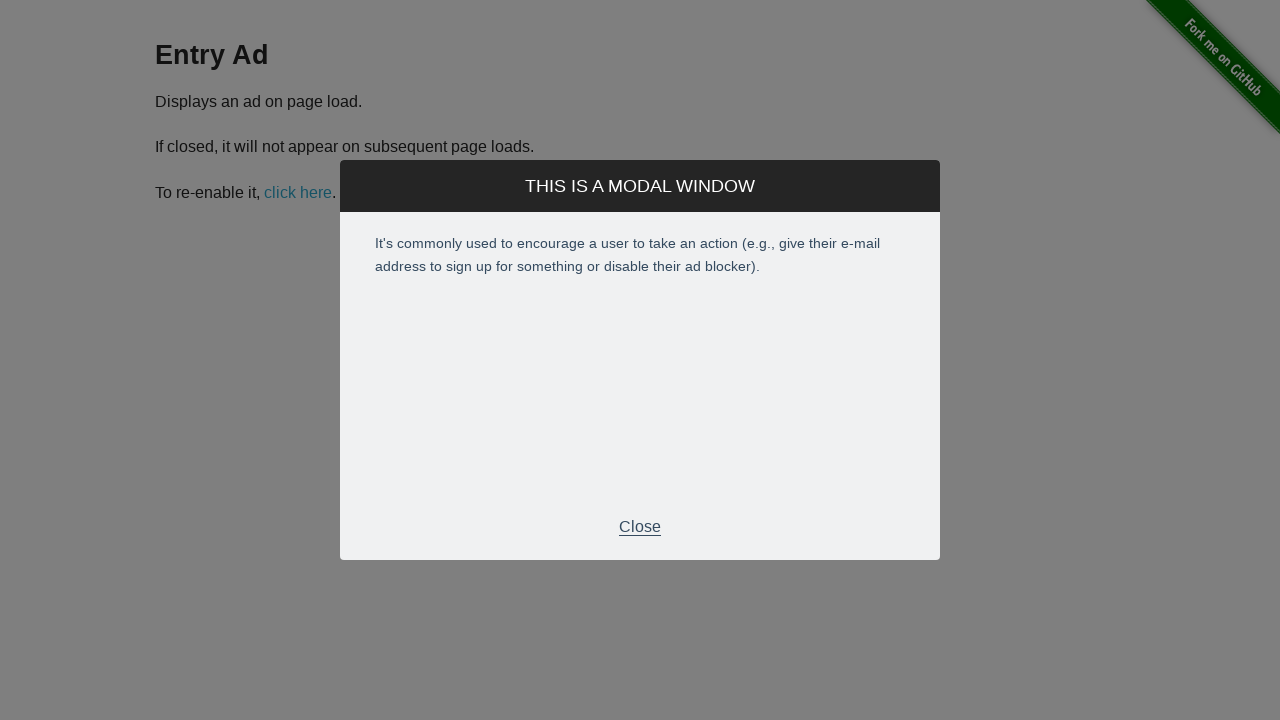

Modal window appeared on the page
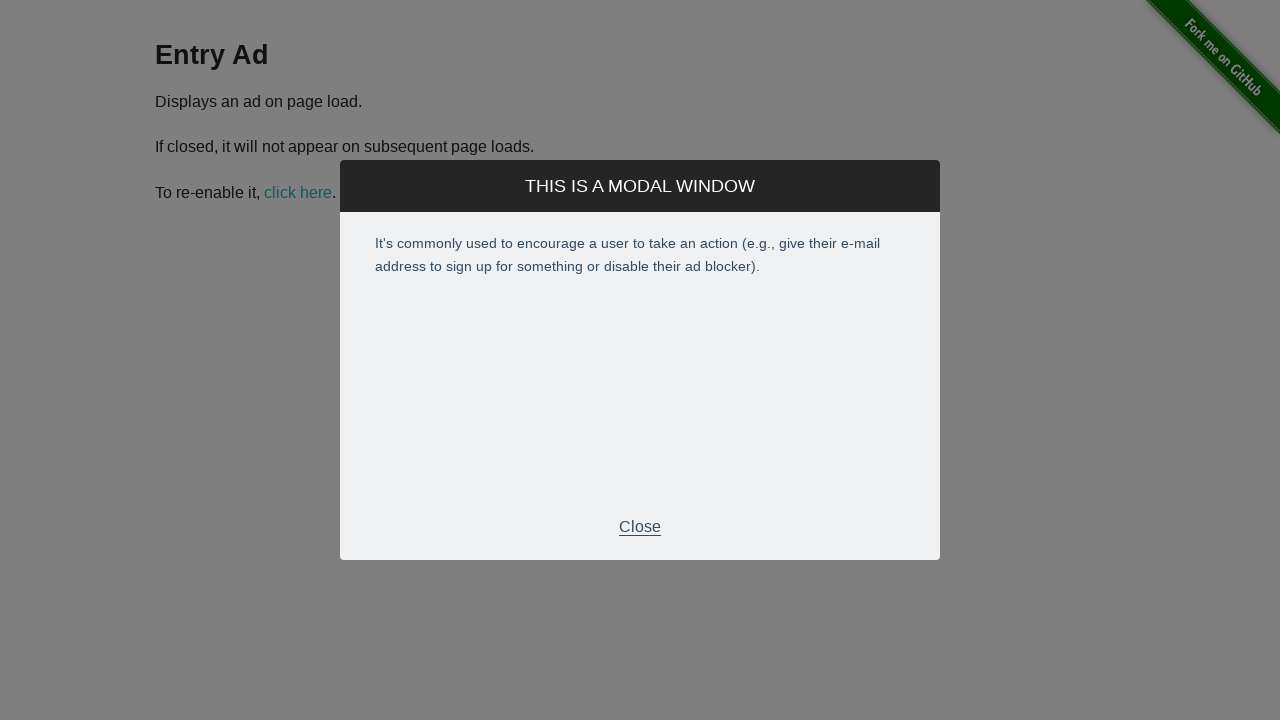

Clicked close button to dismiss the modal window at (640, 527) on .modal-footer p
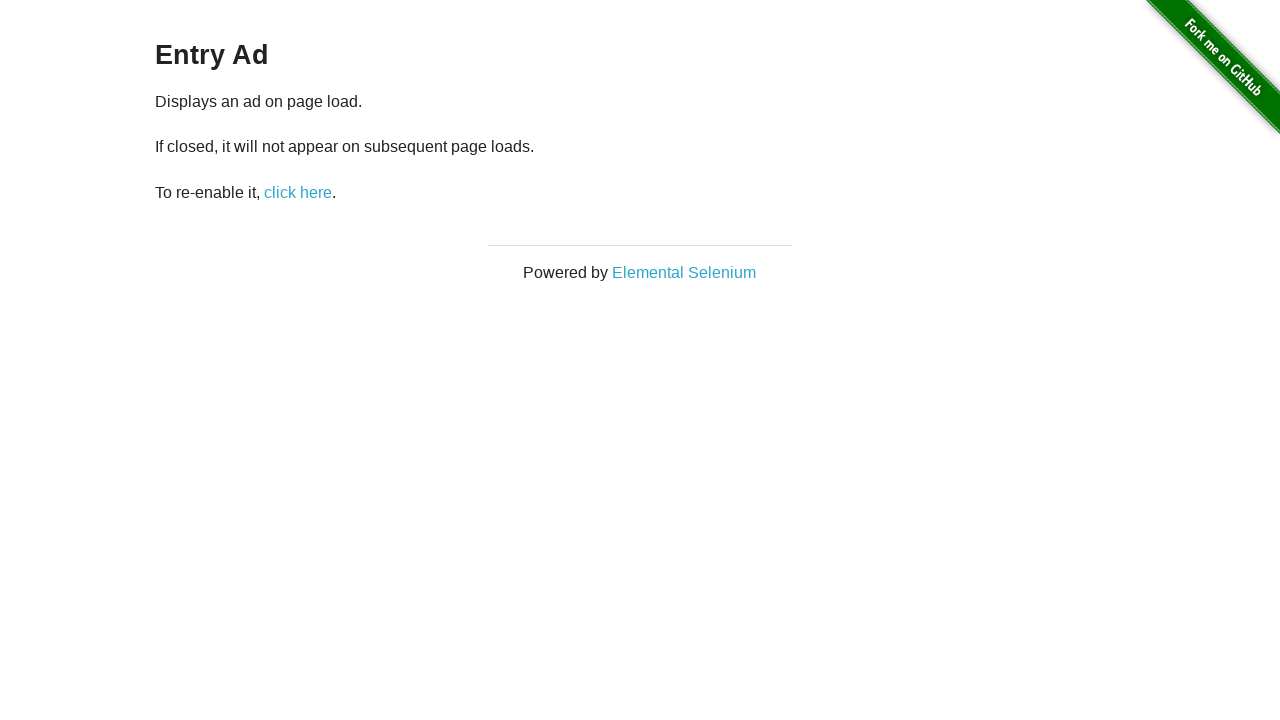

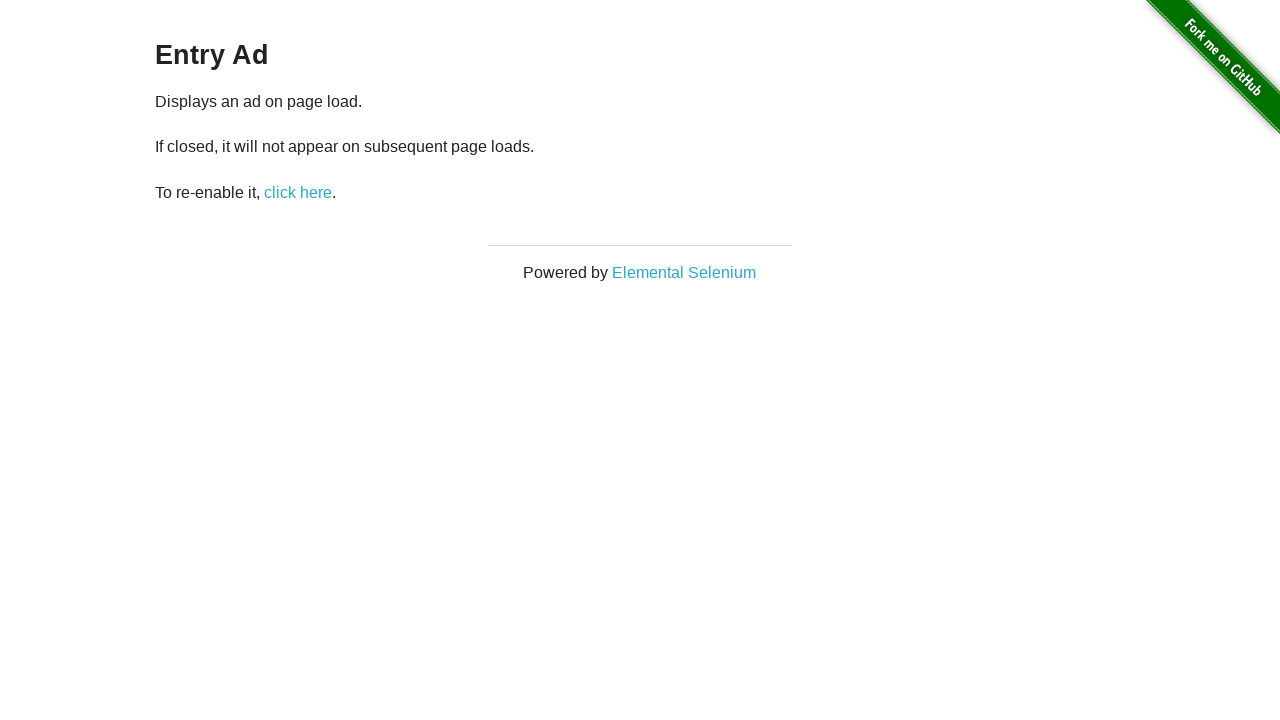